Tests the AngularJS homepage greeting feature by entering a name in the input field and verifying the greeting text updates to display "Hello [name]!"

Starting URL: http://www.angularjs.org

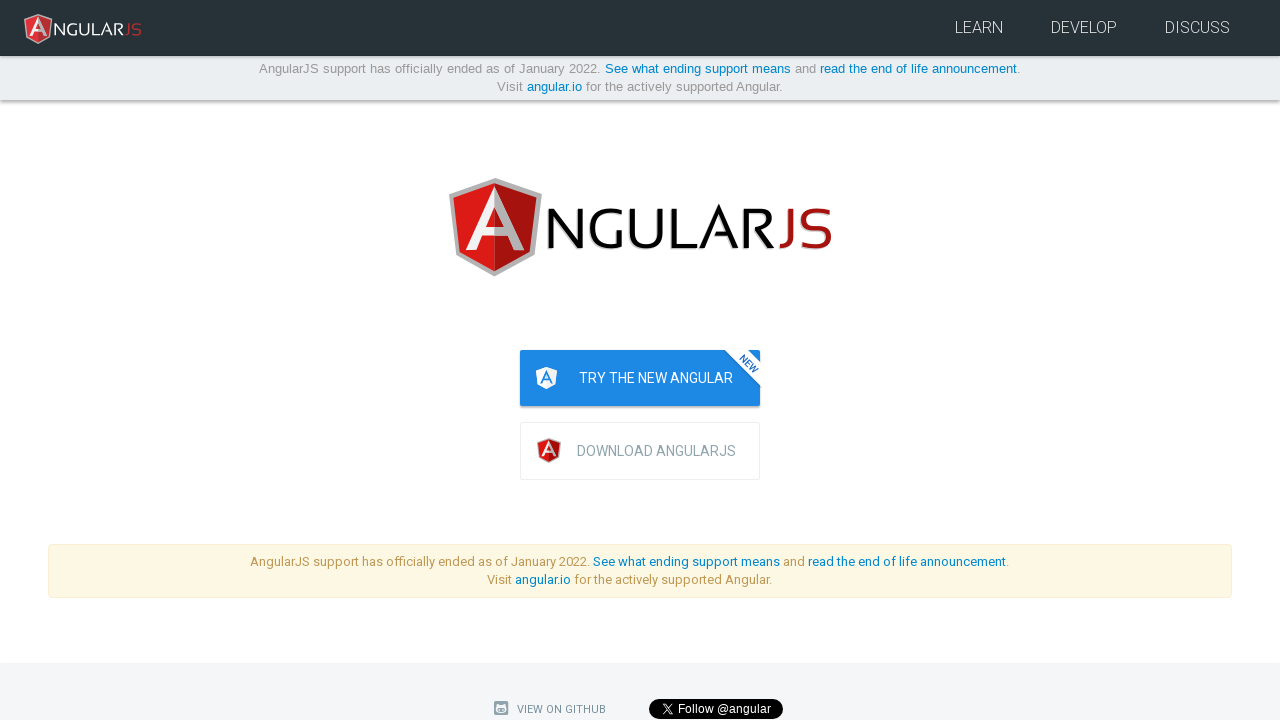

Navigated to AngularJS homepage
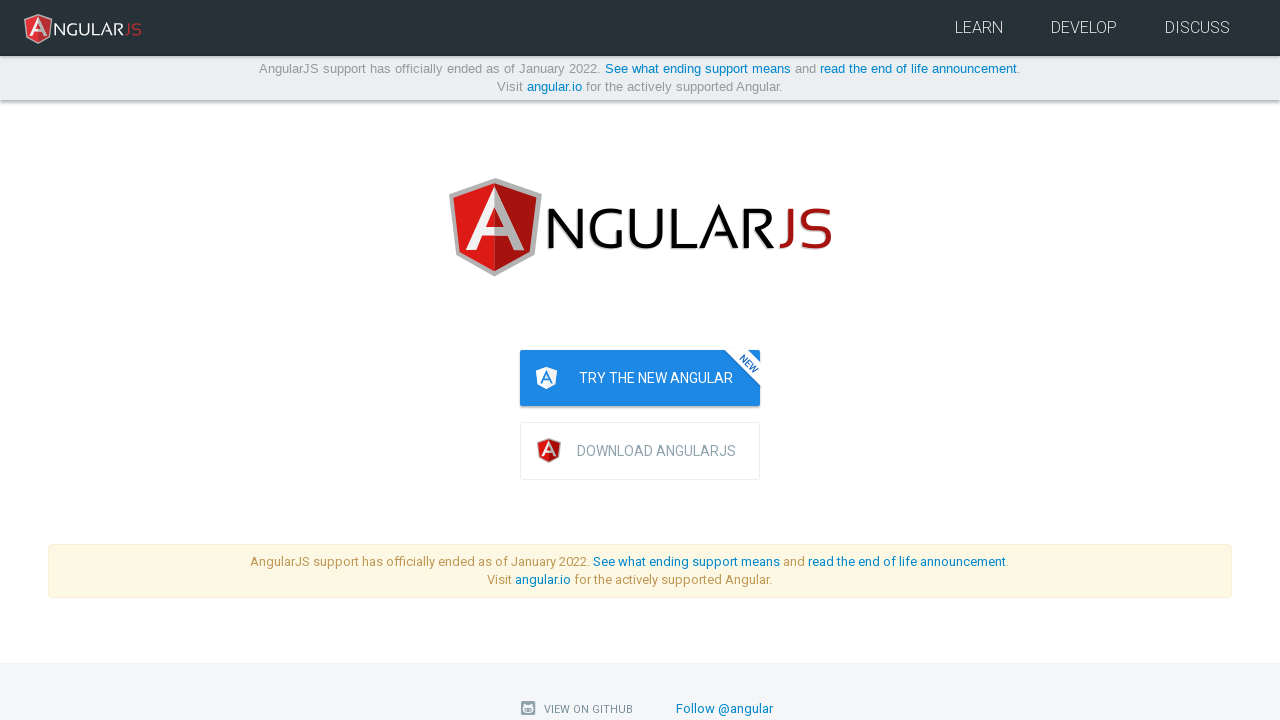

Filled 'yourName' input field with 'Julie' on input[ng-model='yourName']
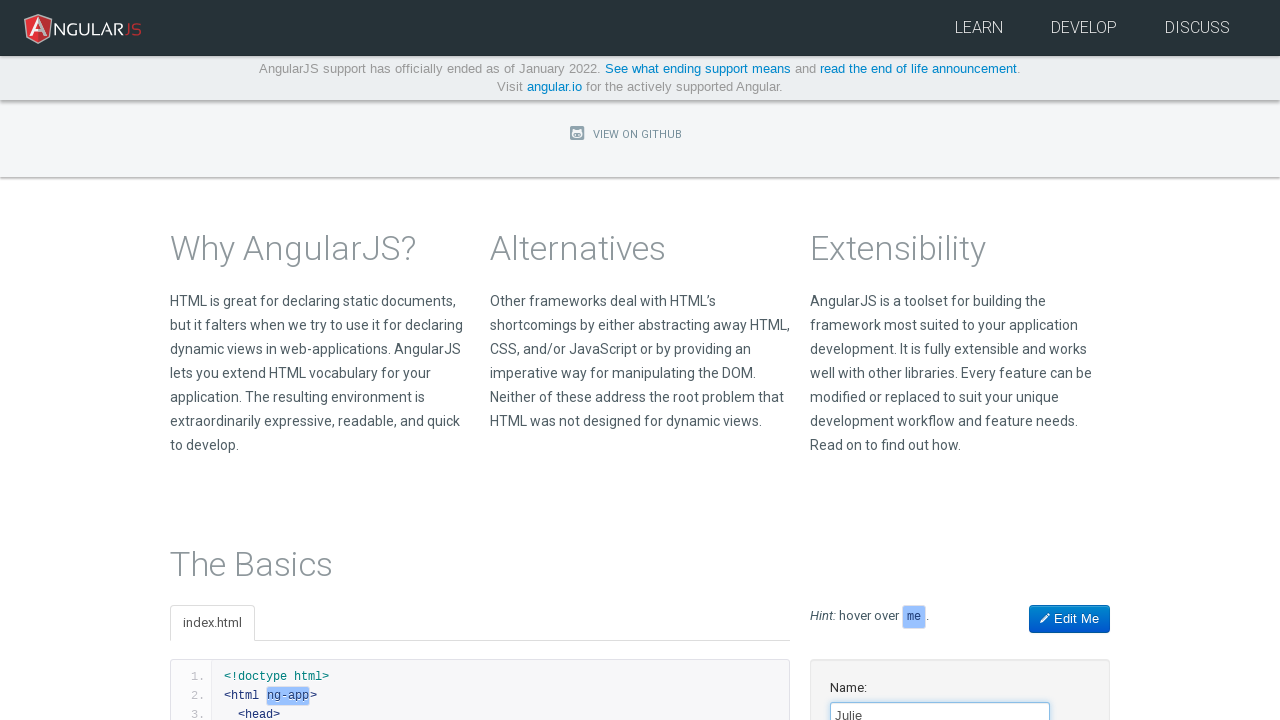

Located greeting element with ng-bind binding
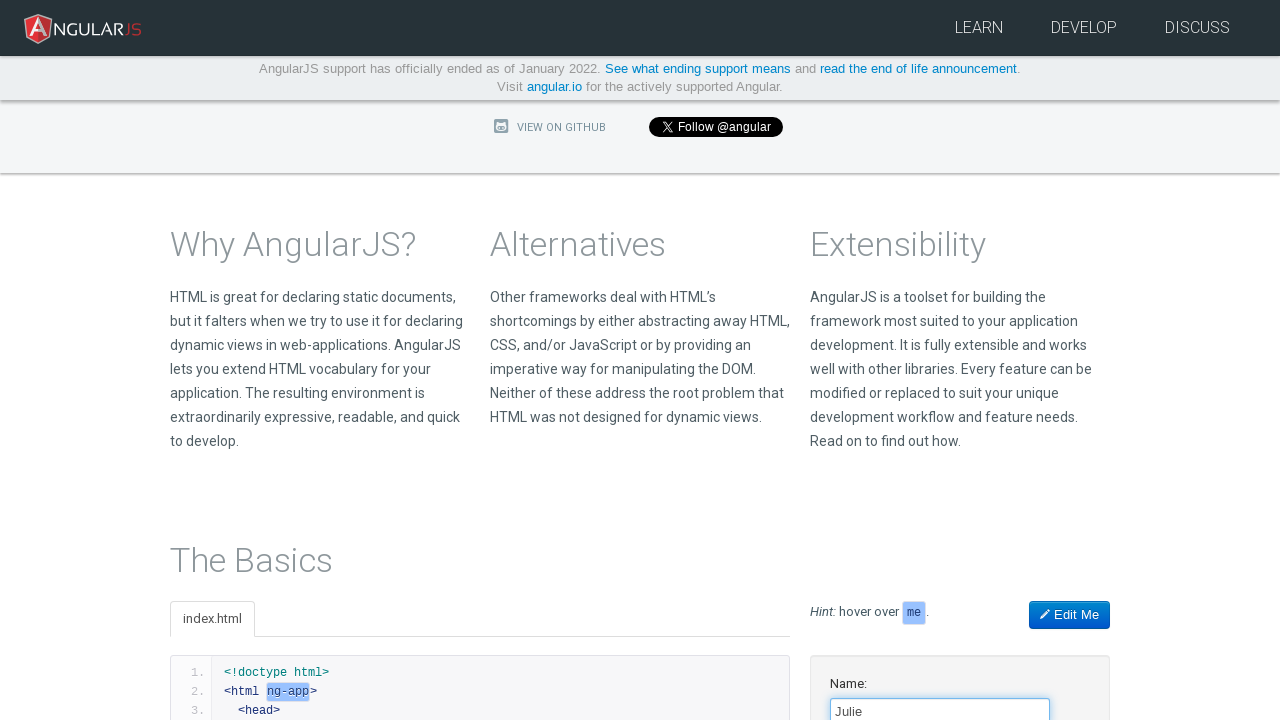

Located heading element with ng-binding class
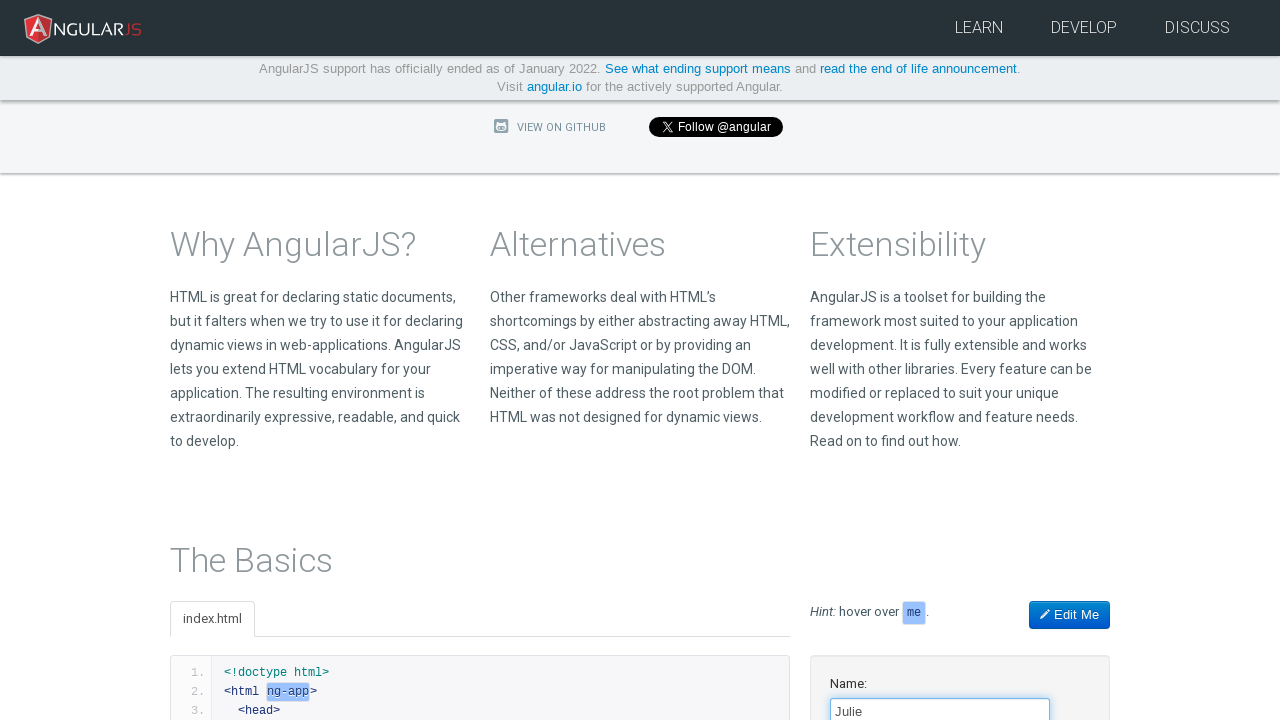

Confirmed input field is loaded
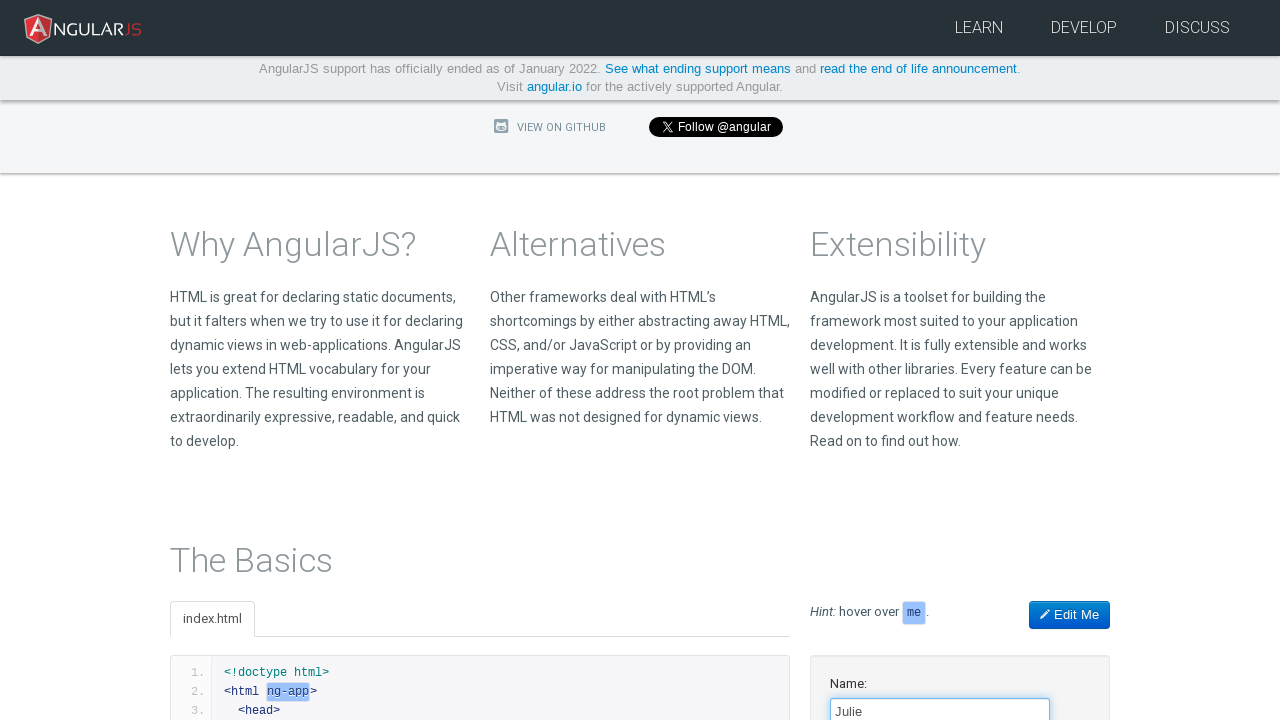

Located h1 element with greeting text 'Hello Julie!'
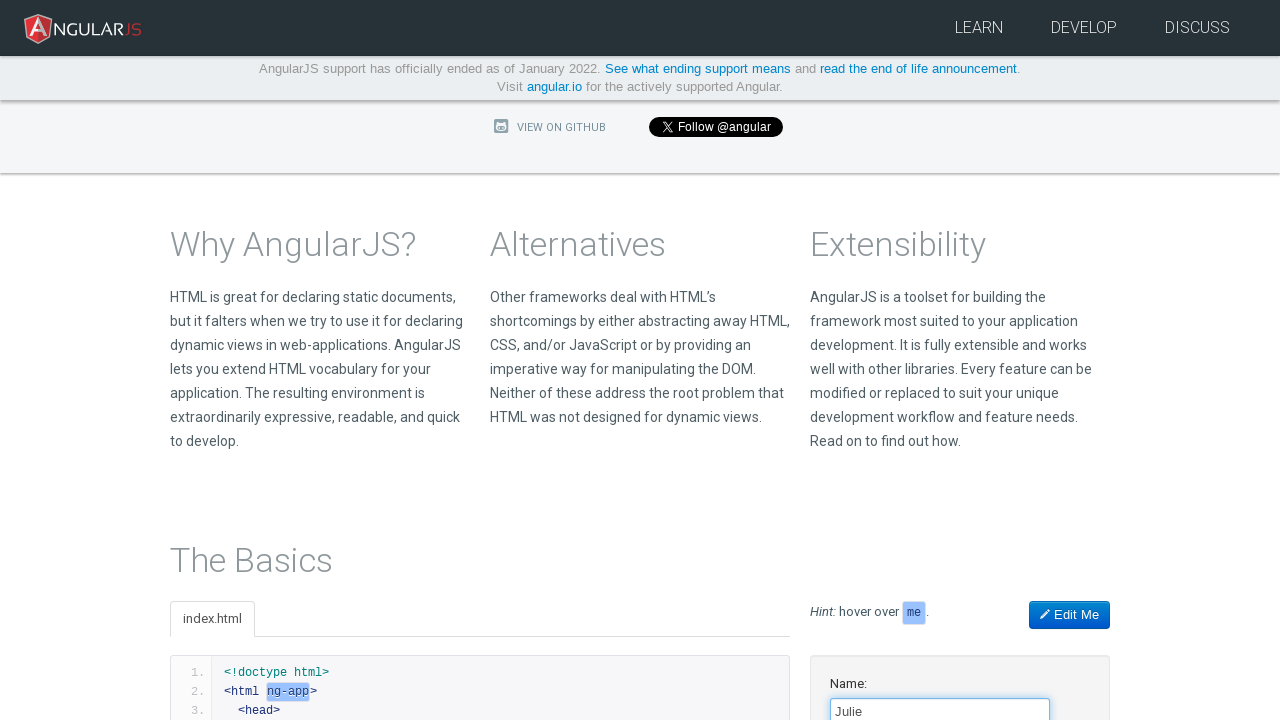

Greeting text 'Hello Julie!' is visible - test passed
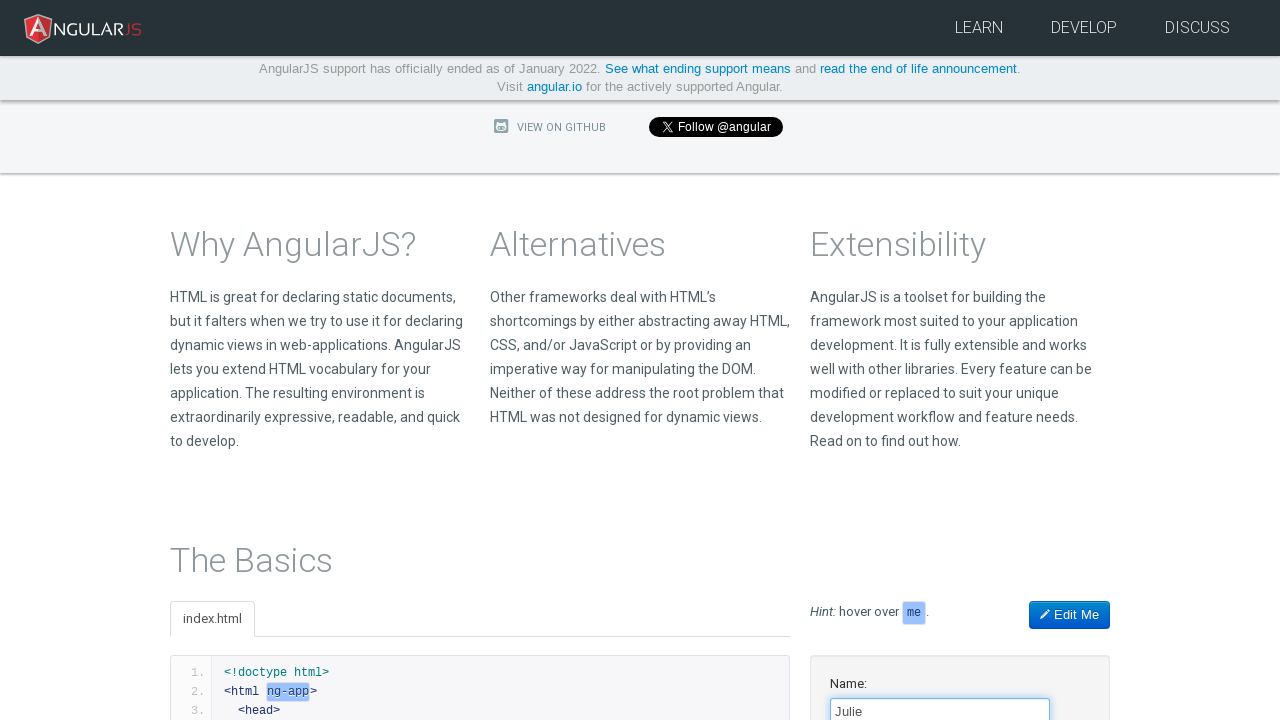

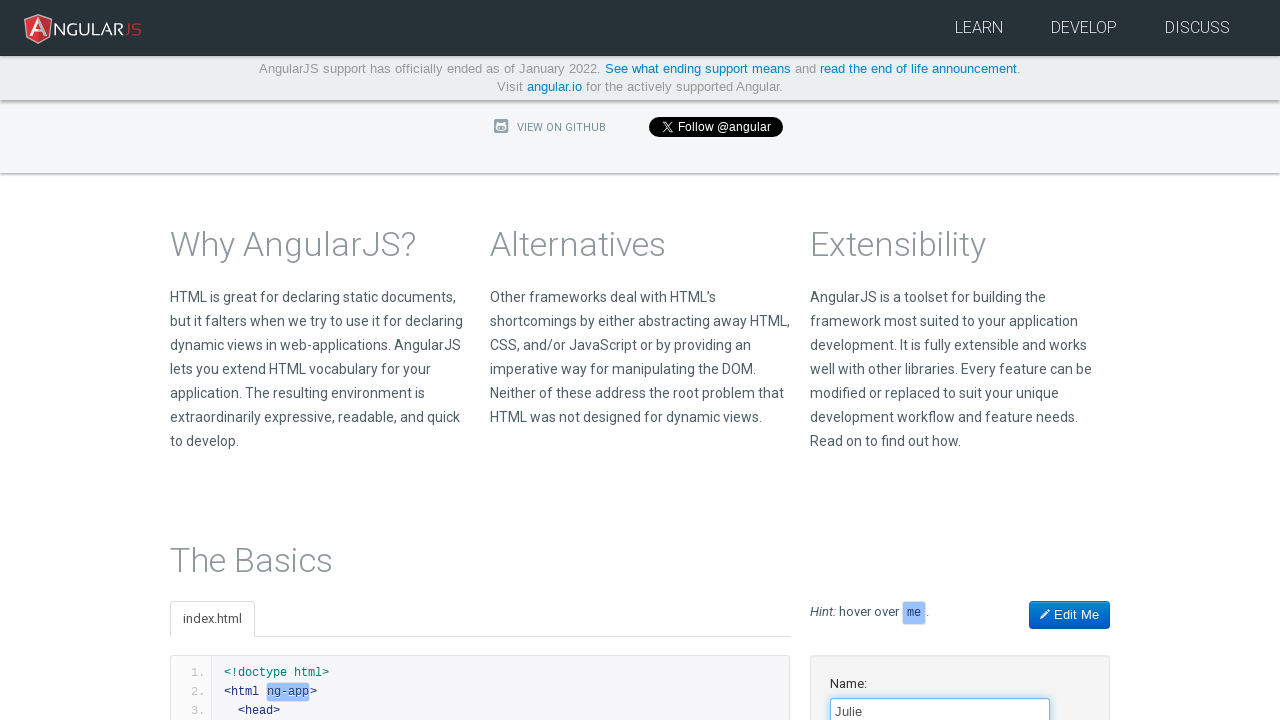